Tests JavaScript alert functionality by clicking the JS Alert button and accepting the alert popup

Starting URL: https://the-internet.herokuapp.com/javascript_alerts

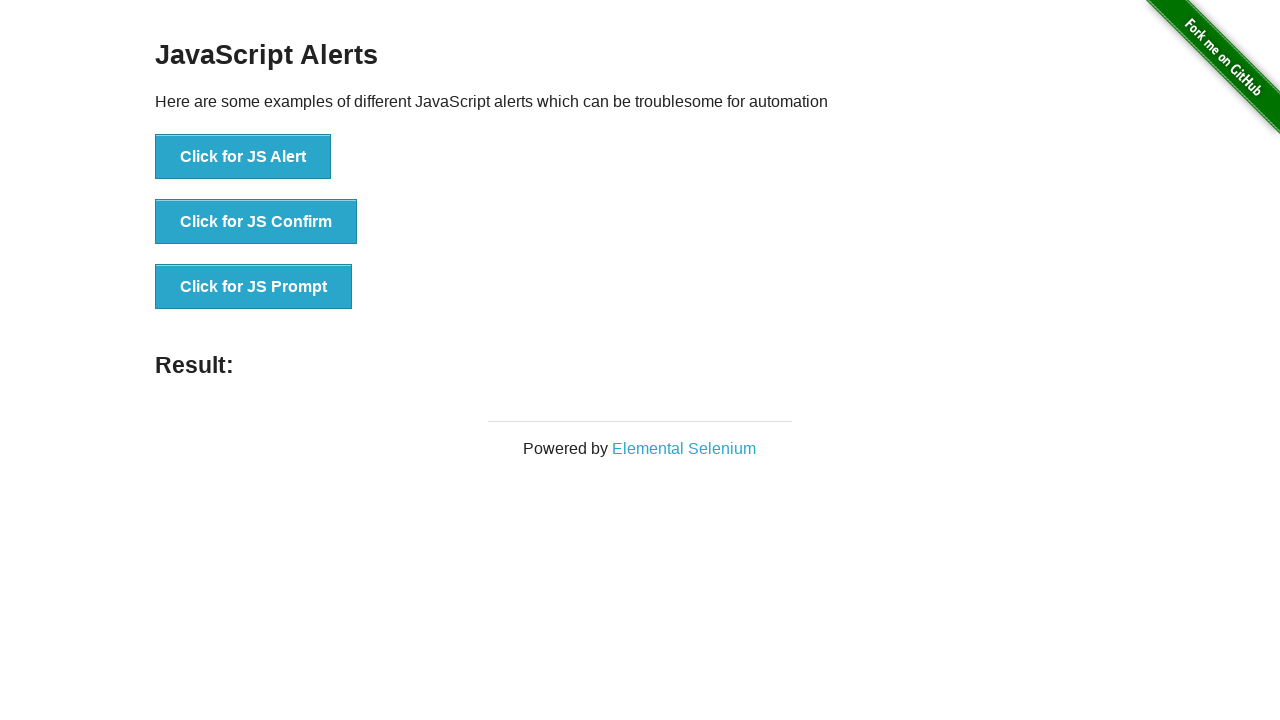

Clicked the JS Alert button at (243, 157) on xpath=//button[@onclick='jsAlert()']
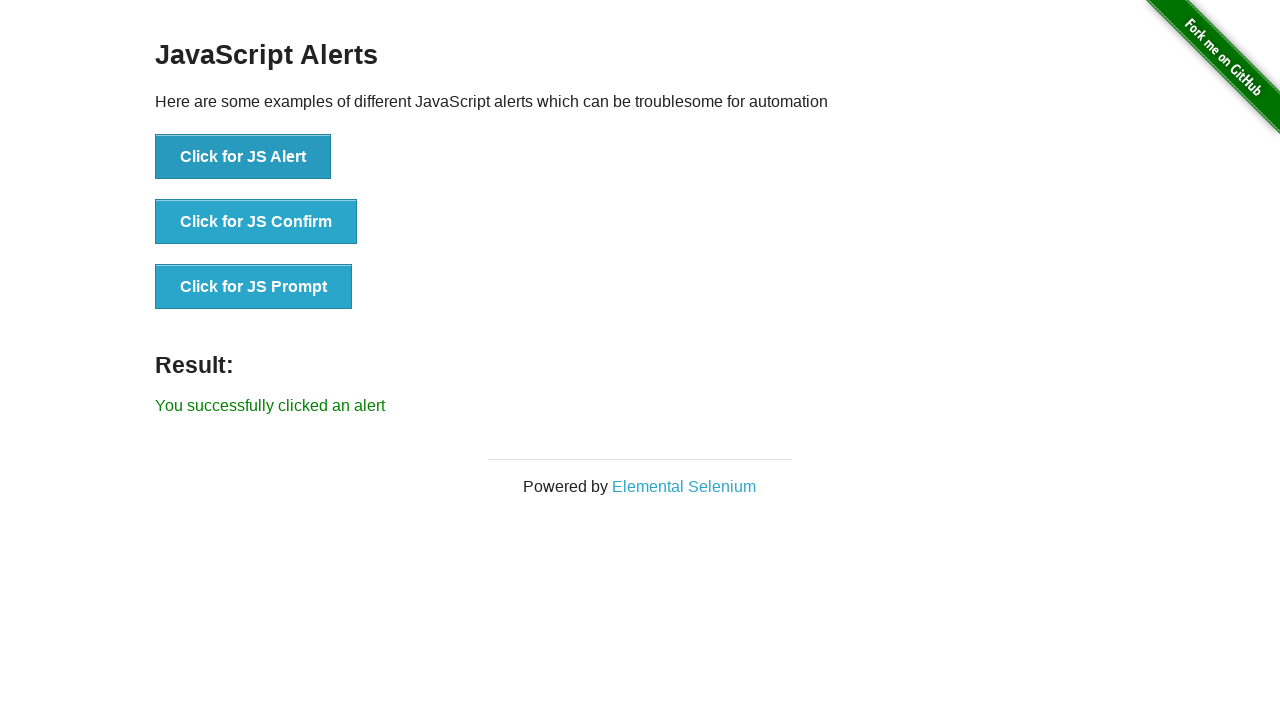

Set up dialog handler to accept alerts
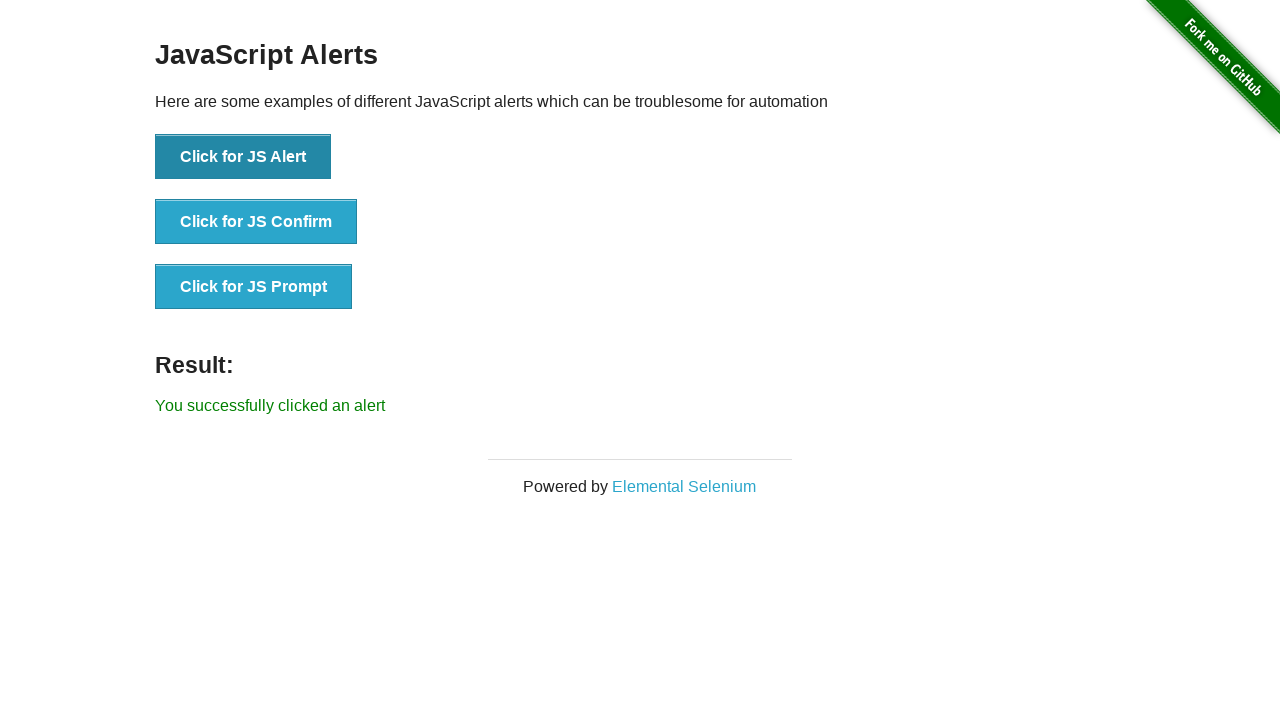

Waited for result message to appear
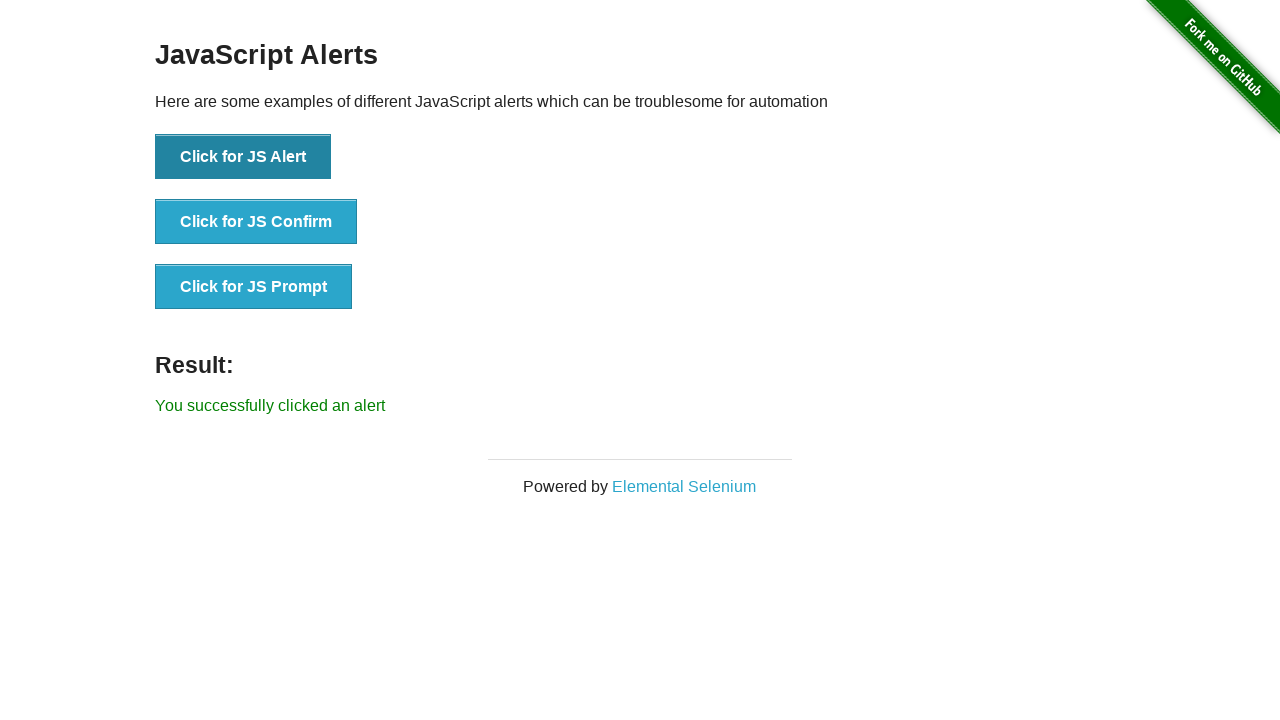

Retrieved result text content
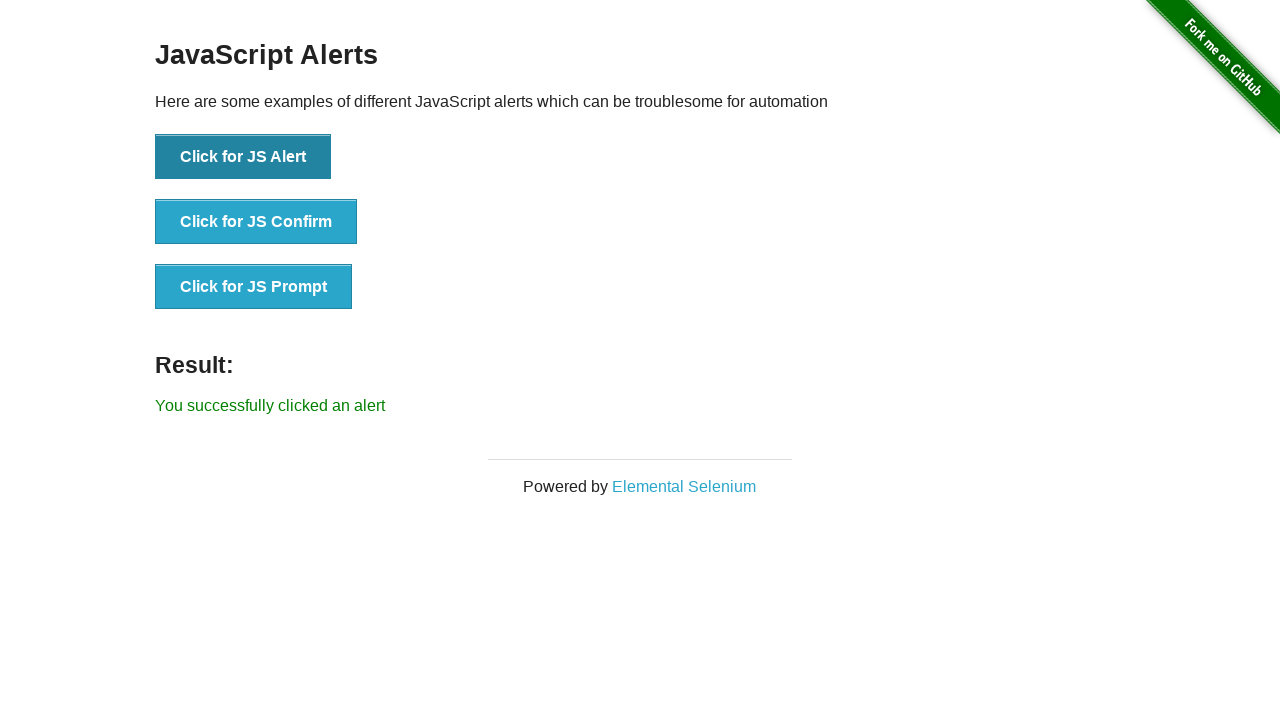

Verified result text matches expected value: 'You successfully clicked an alert'
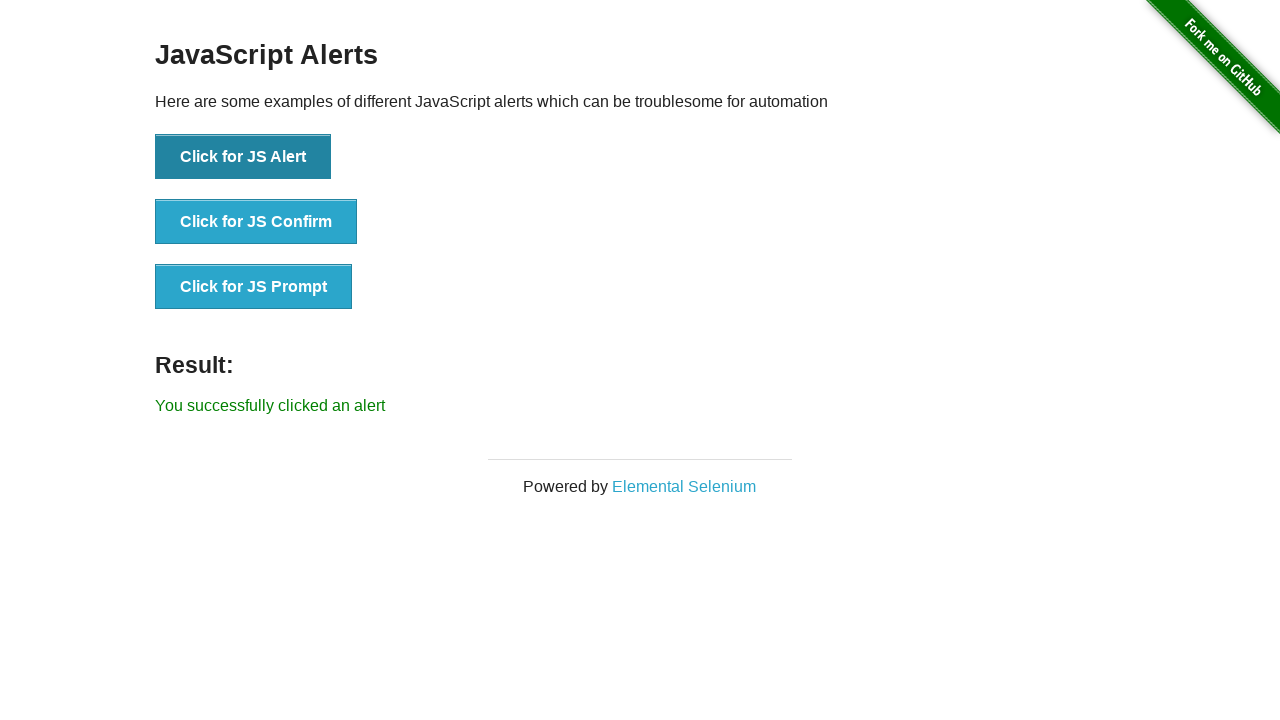

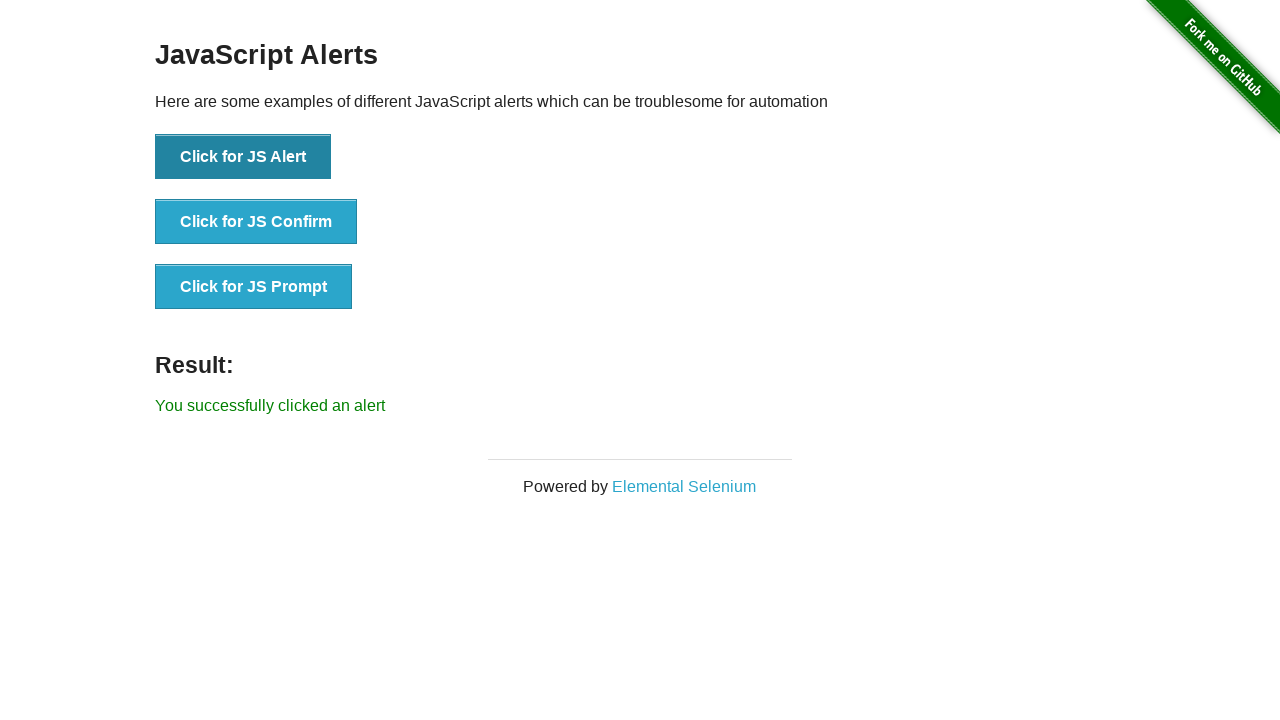